Tests working with multiple browser windows by clicking a link that opens a new window, then switching between the original window and the new window to verify page titles.

Starting URL: https://the-internet.herokuapp.com/windows

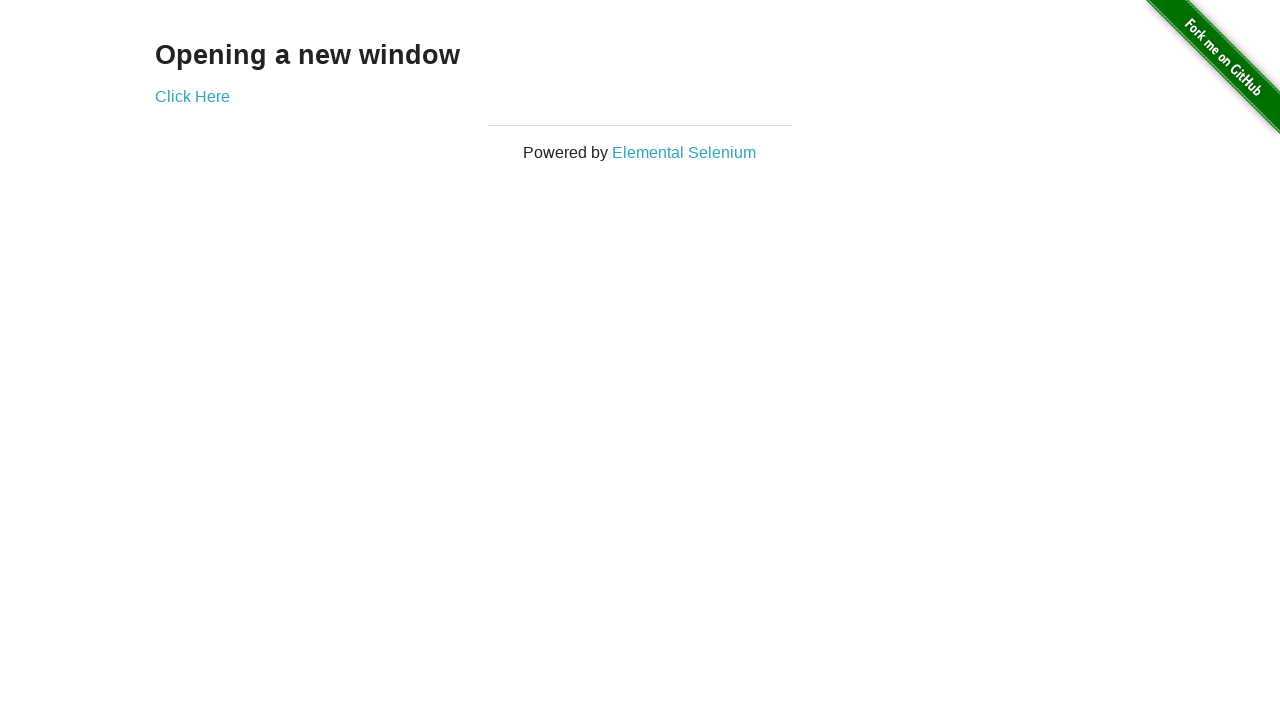

Clicked link to open new window at (192, 96) on .example a
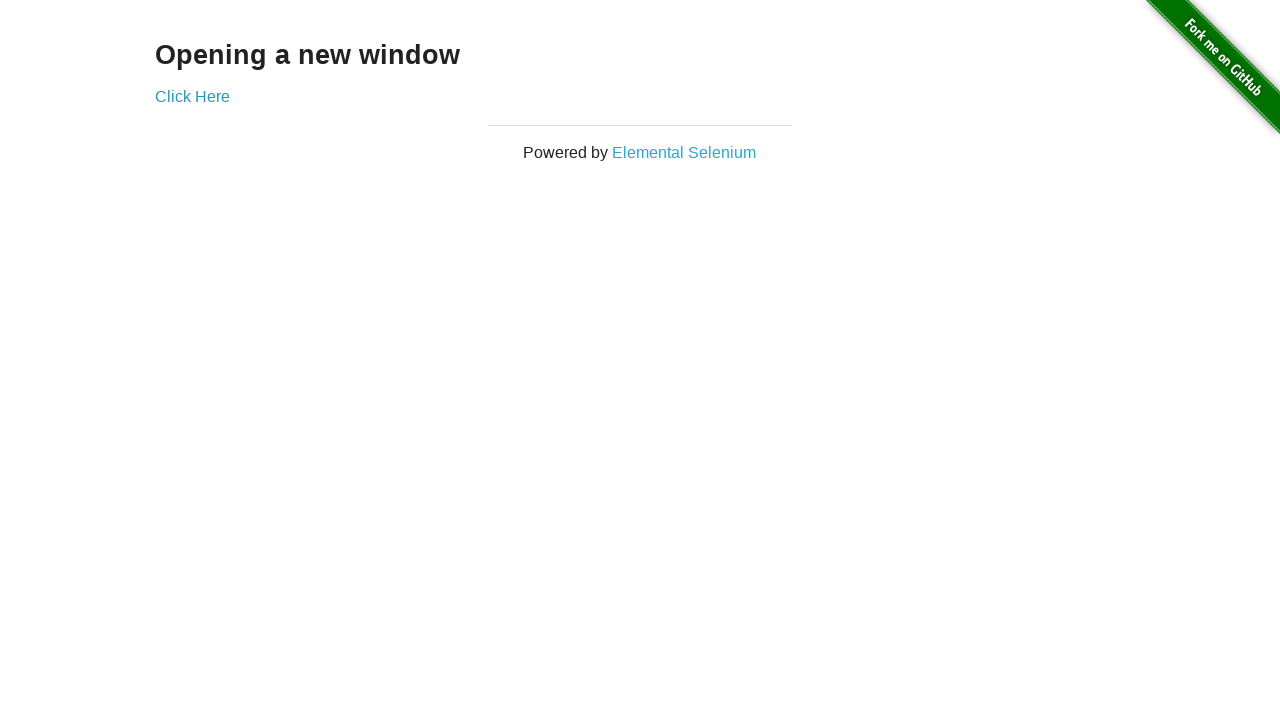

New window opened and captured at (192, 96) on .example a
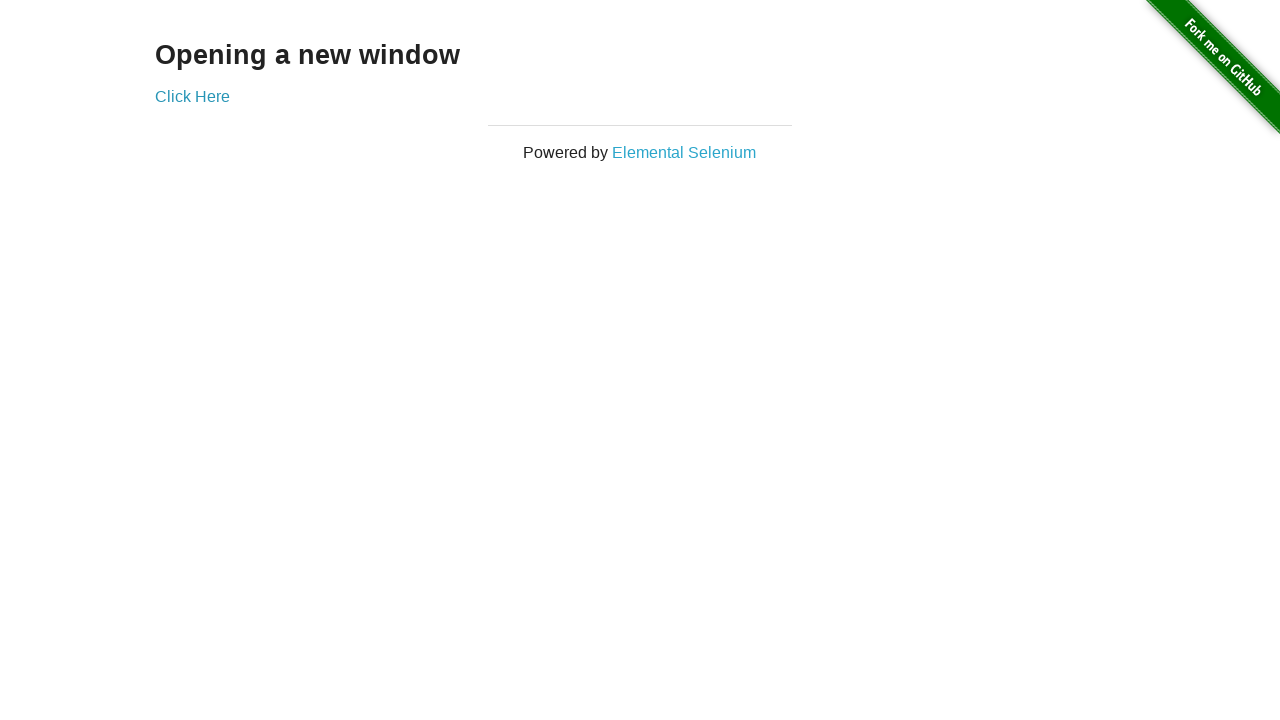

New page finished loading
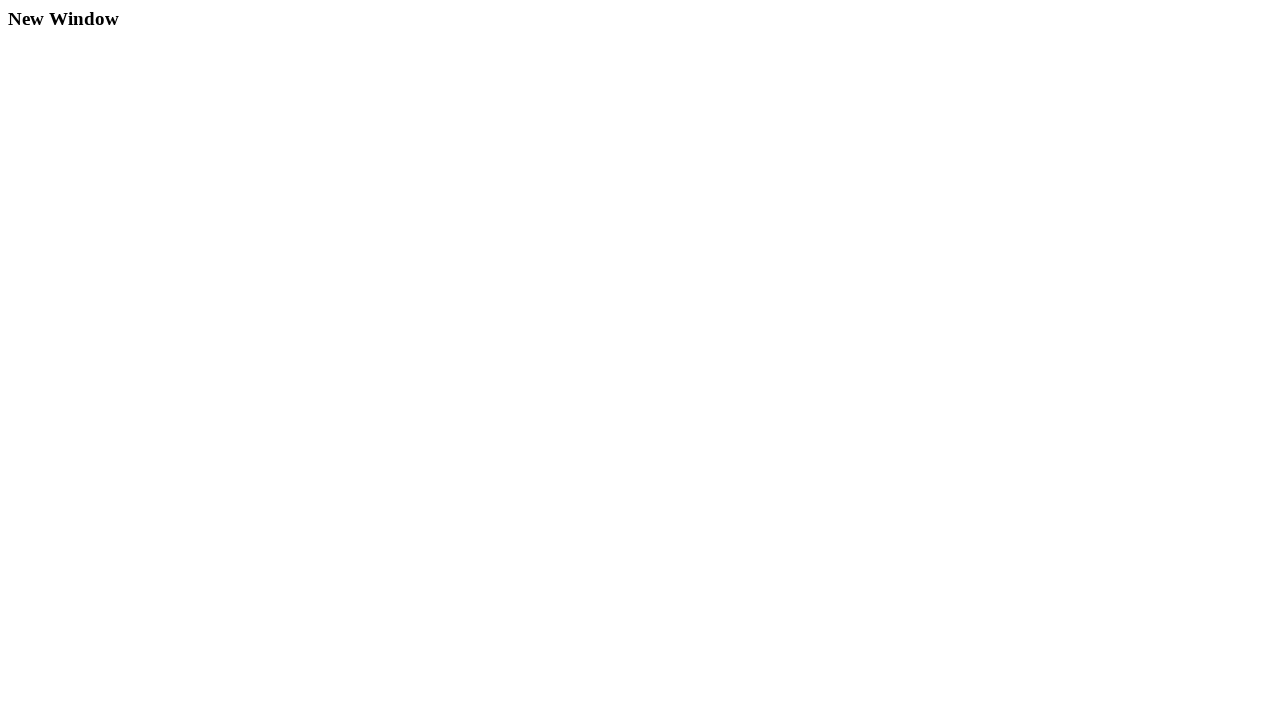

Verified original page title is 'The Internet'
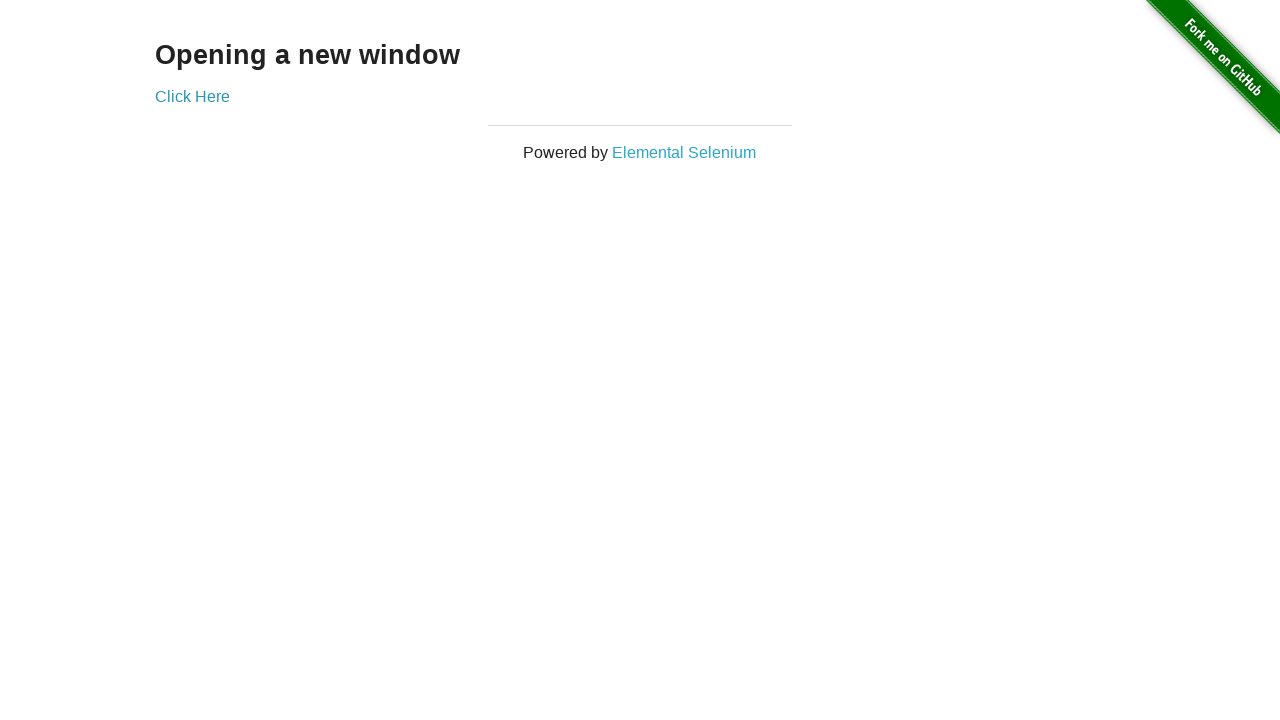

Waited for new page title to be set
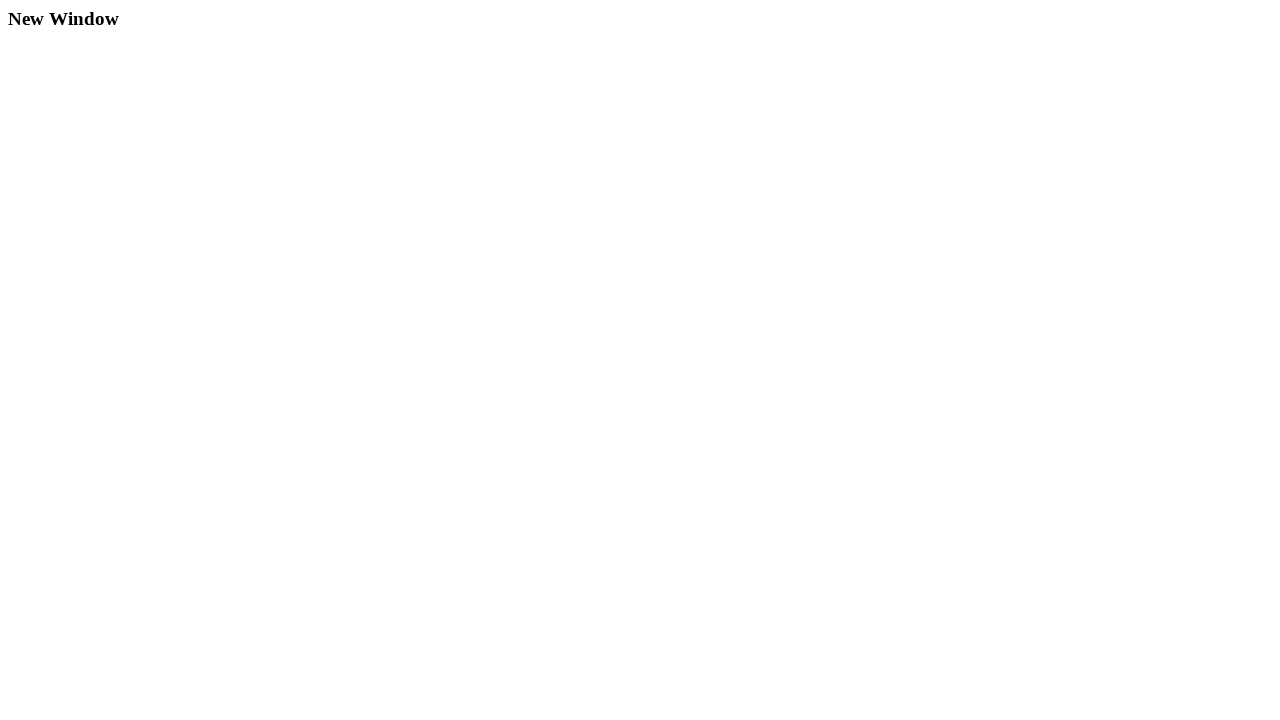

Verified new page title is 'New Window'
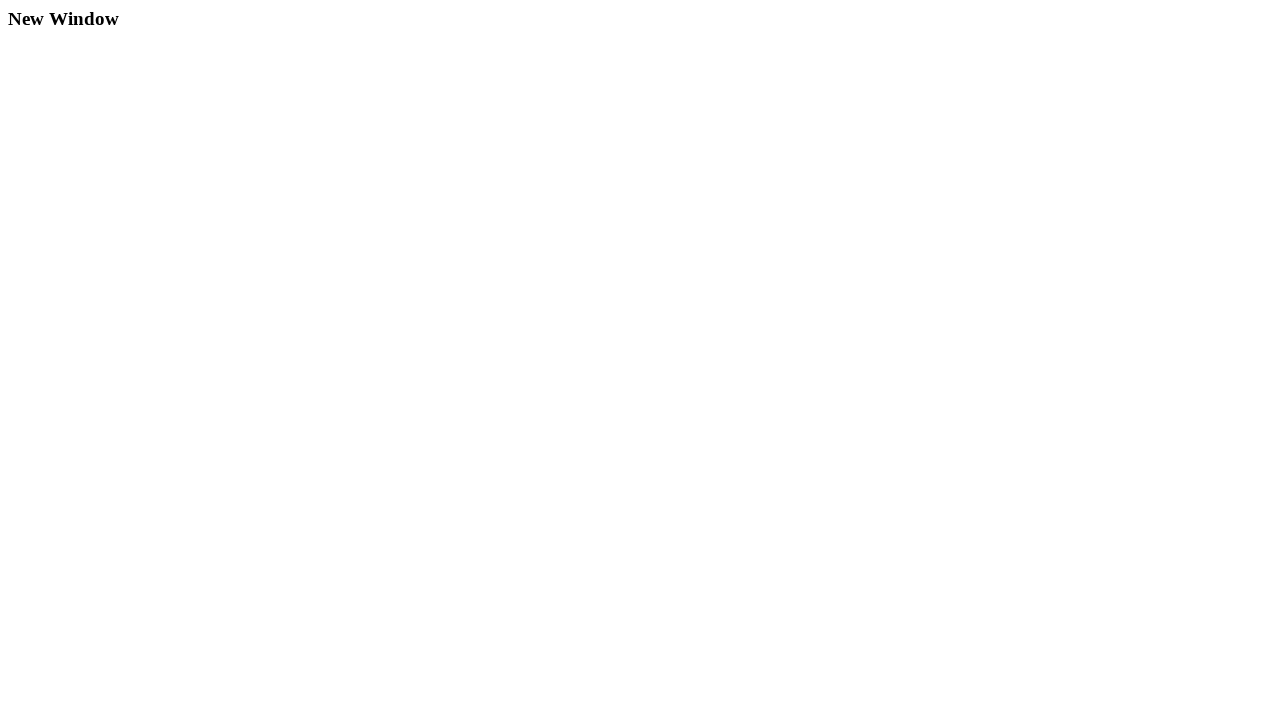

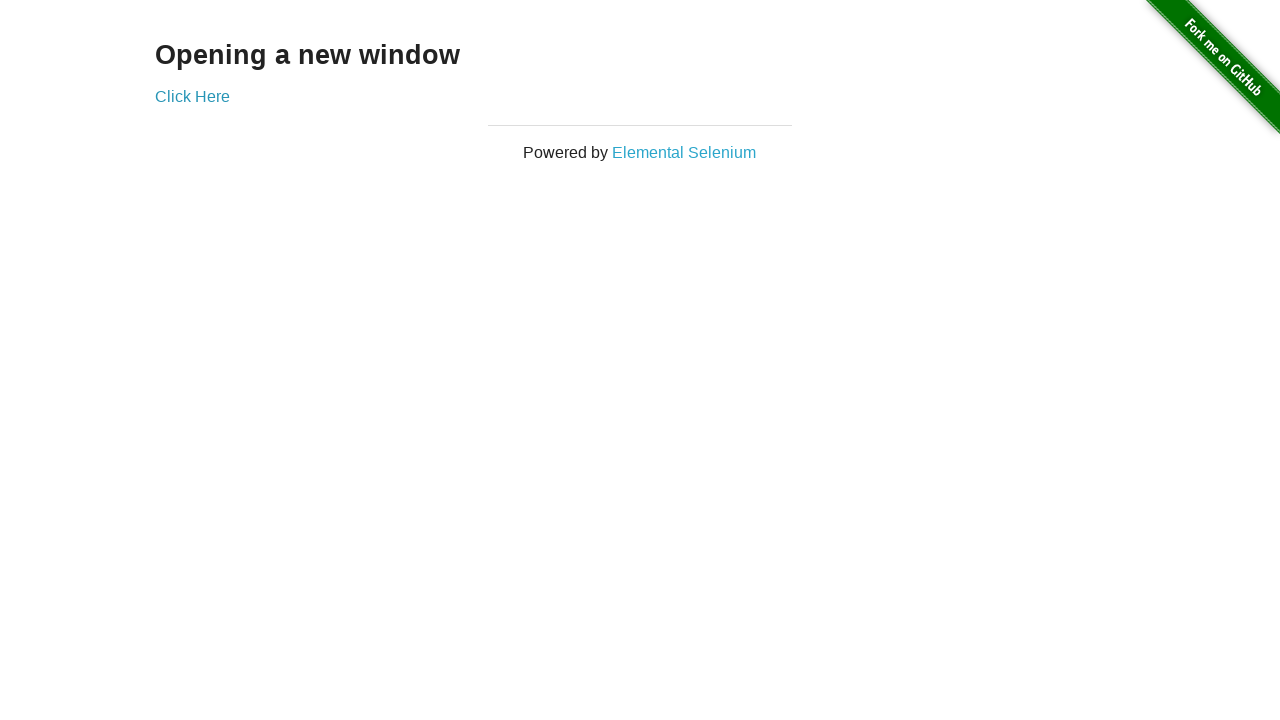